Tests multi-select dropdown functionality by selecting multiple options by index and then deselecting all options

Starting URL: https://grotechminds.com/multiple-select/

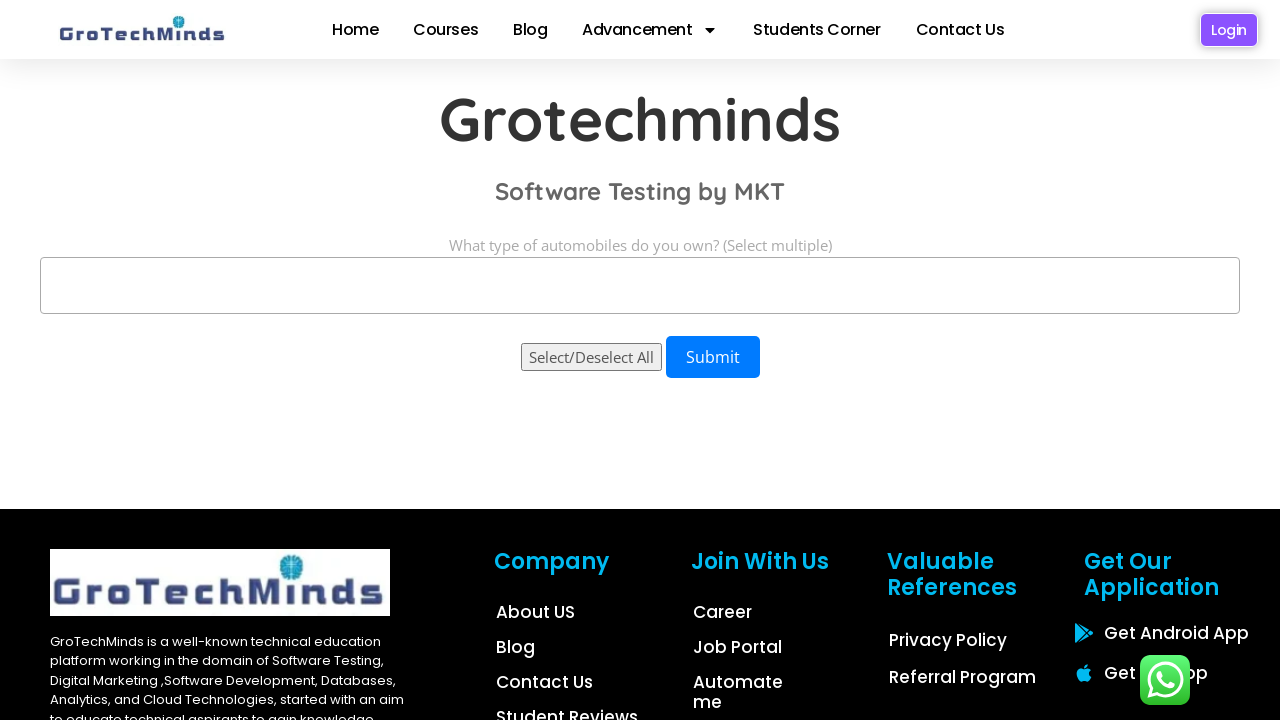

Located the multi-select dropdown element
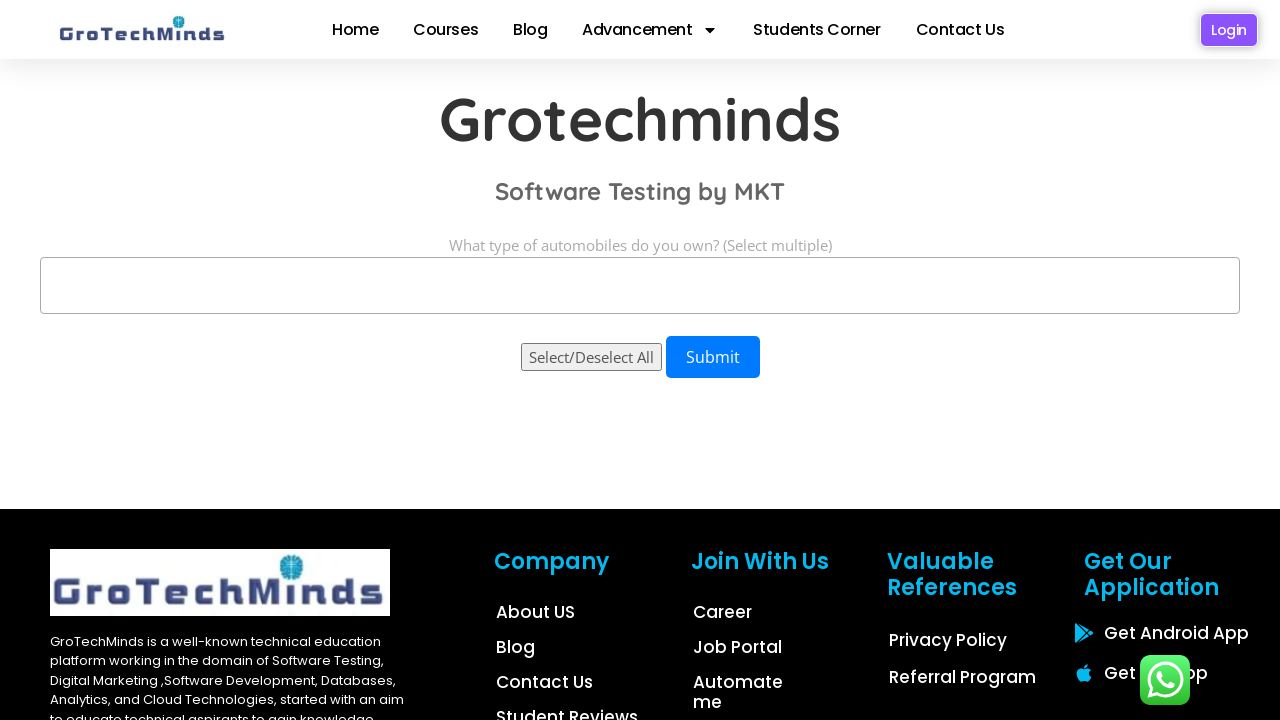

Selected option at index 1 from dropdown on select#automobiles
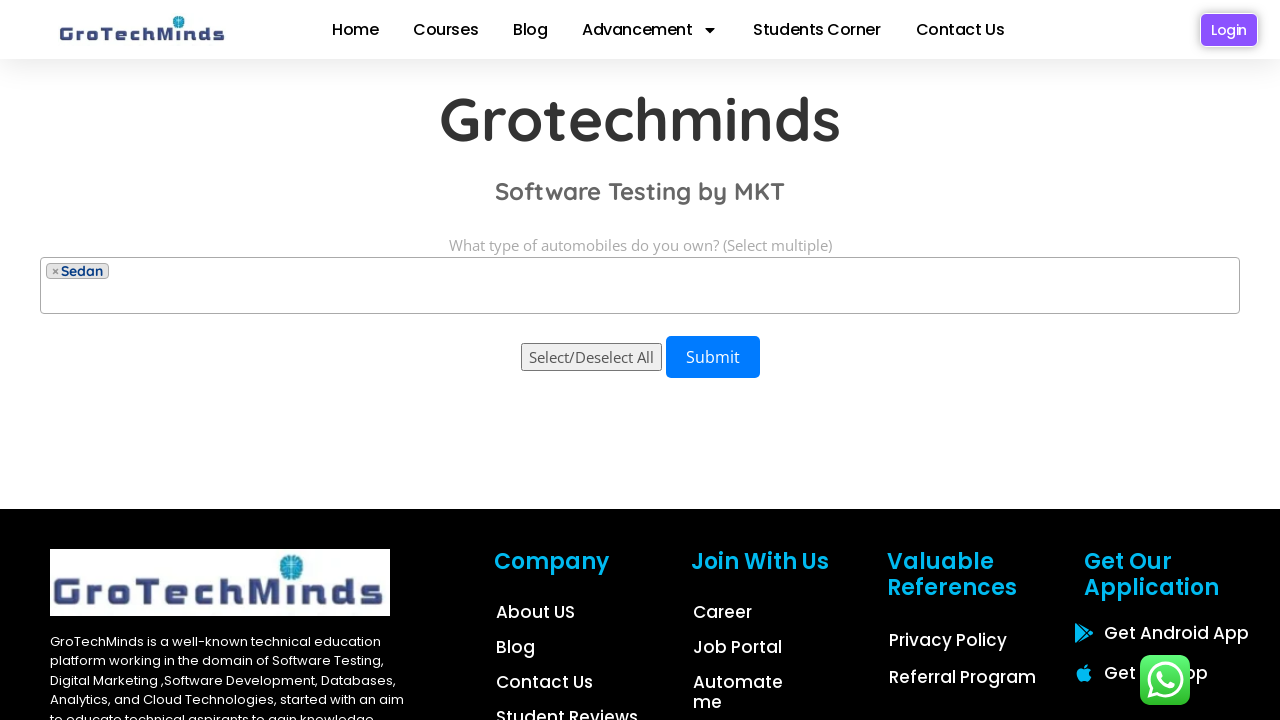

Selected option at index 2 from dropdown on select#automobiles
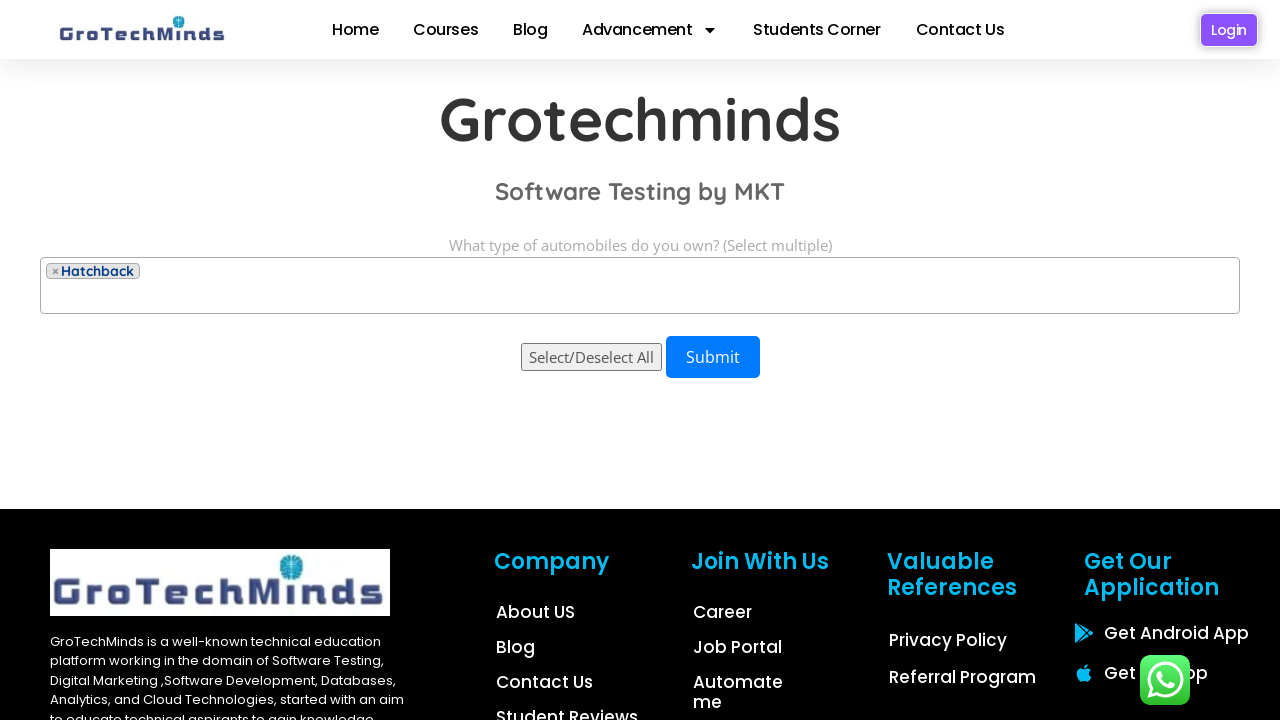

Selected option at index 3 from dropdown on select#automobiles
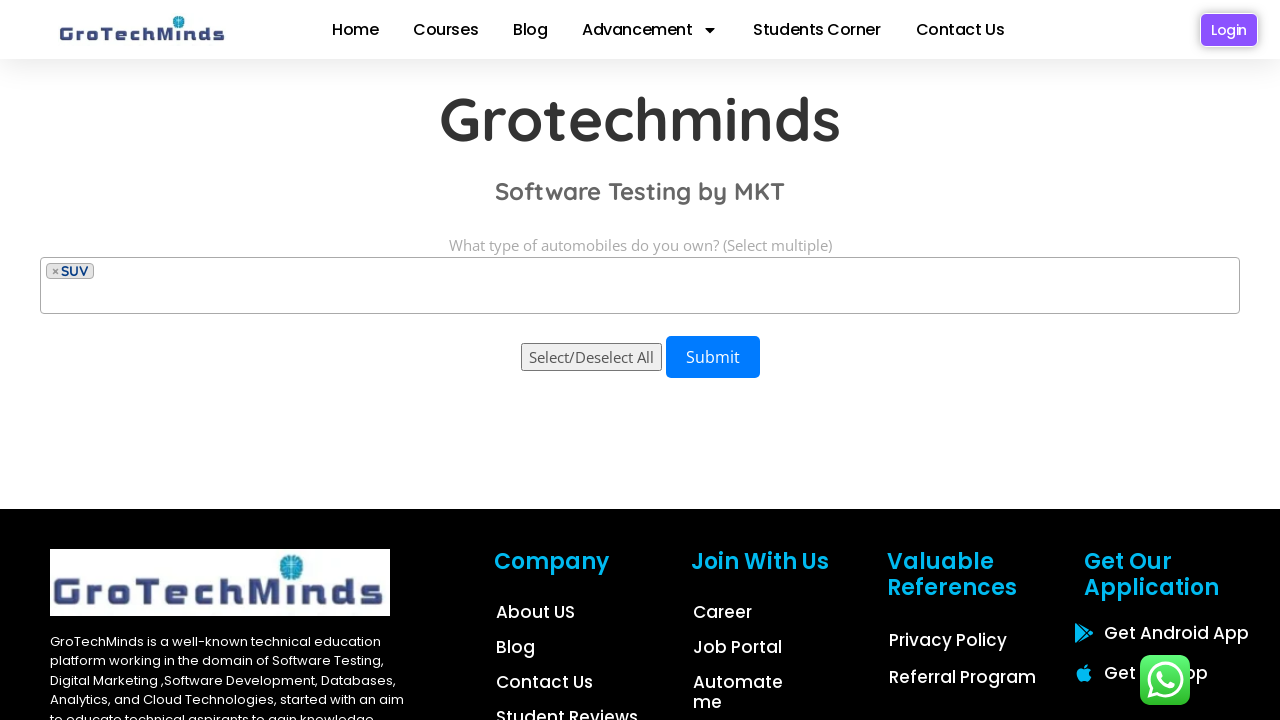

Deselected all options in the multi-select dropdown
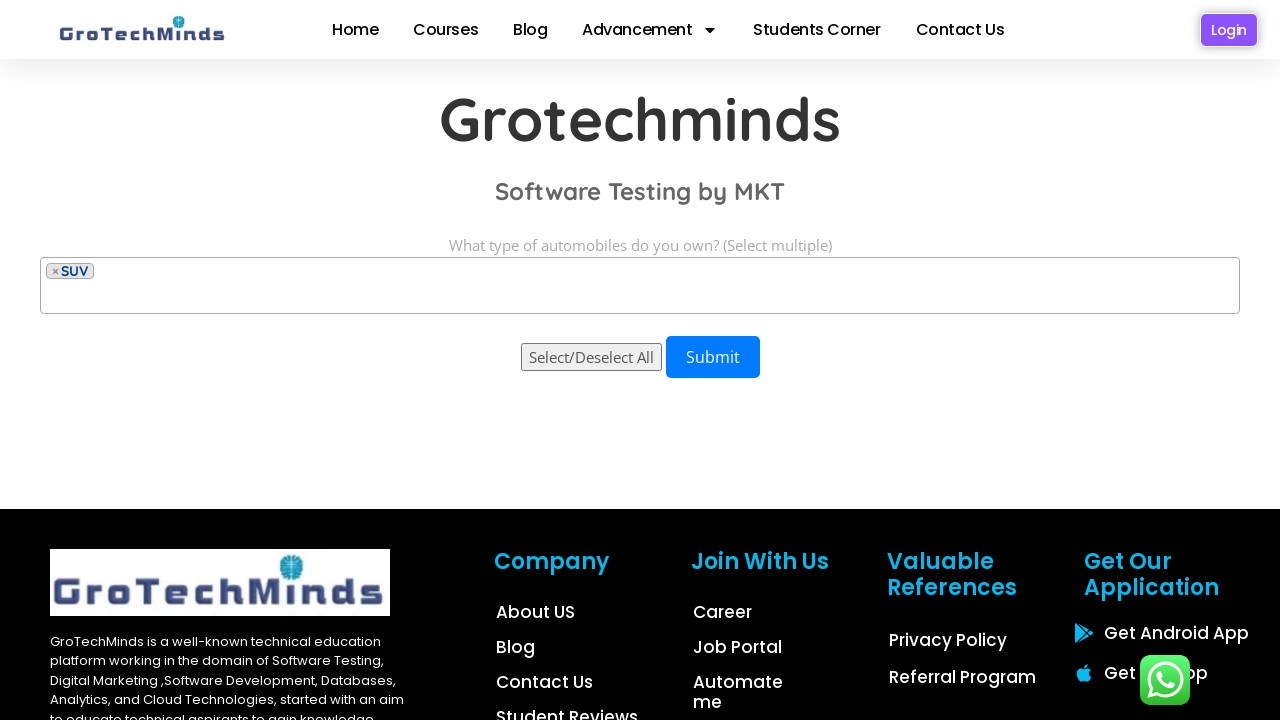

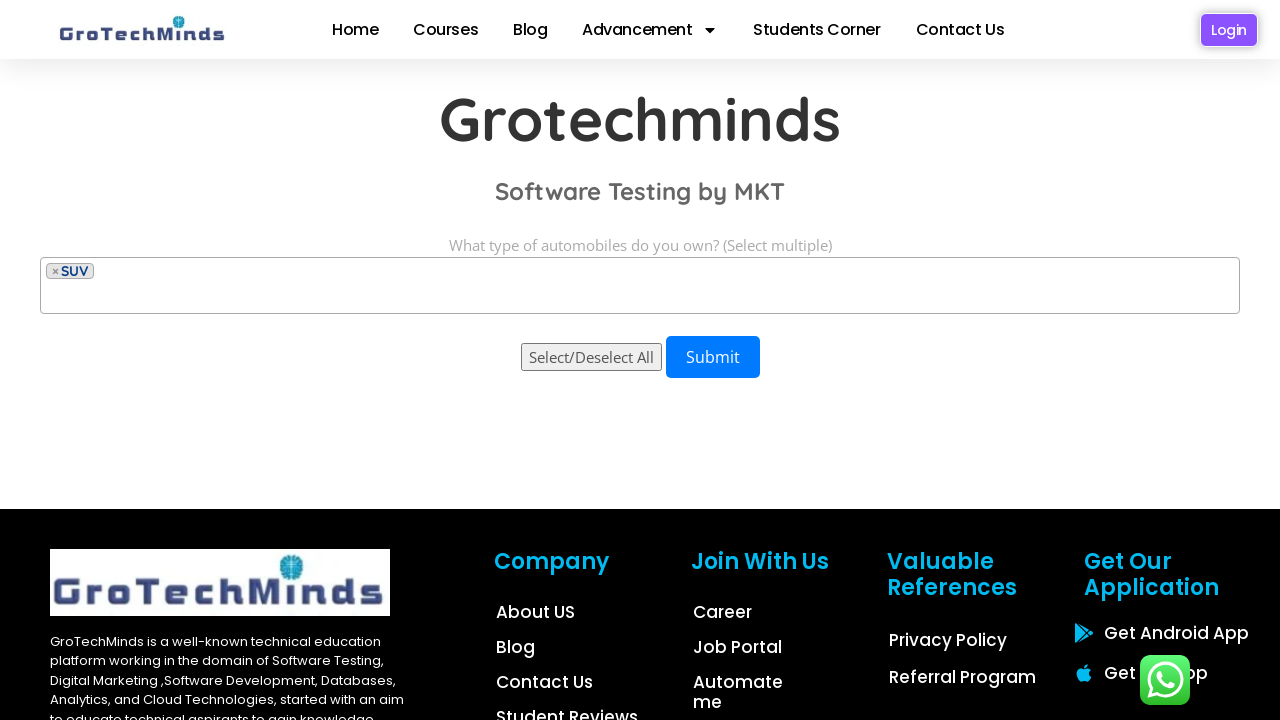